Navigates to PwC India website and scrolls to the bottom of the page using JavaScript execution

Starting URL: https://www.pwc.in/

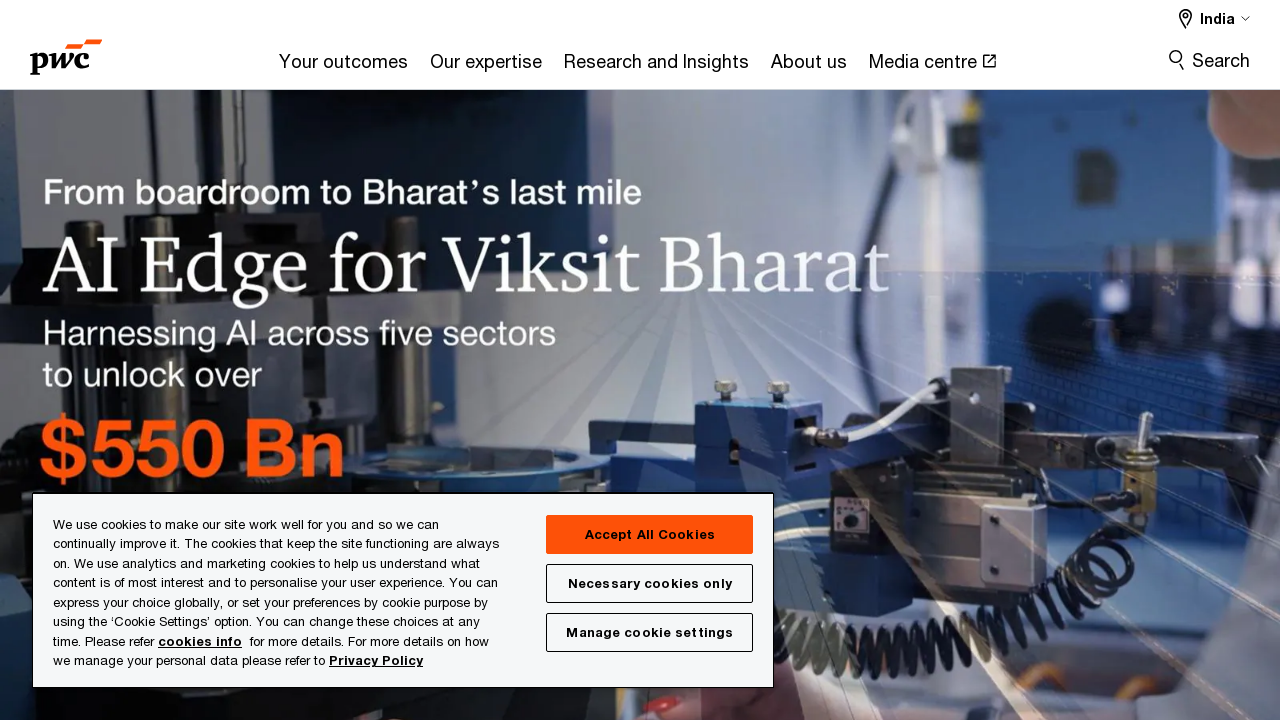

Navigated to PwC India website
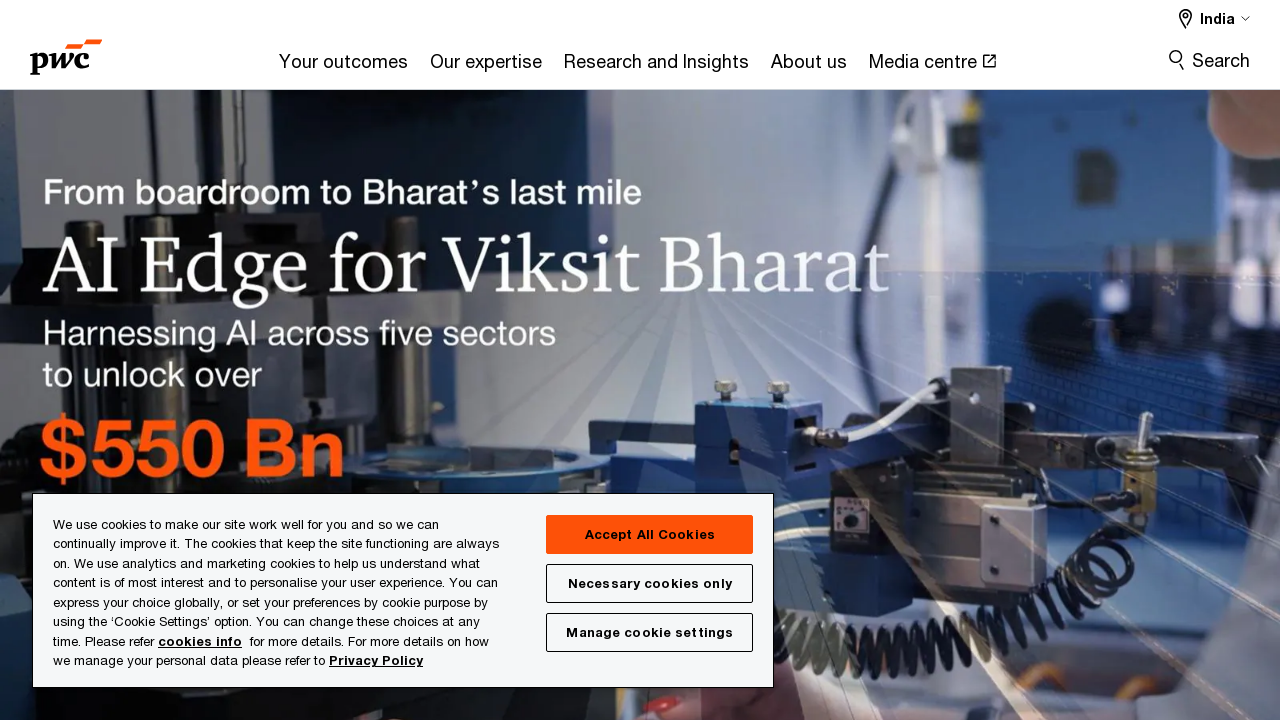

Scrolled to the bottom of the page using JavaScript
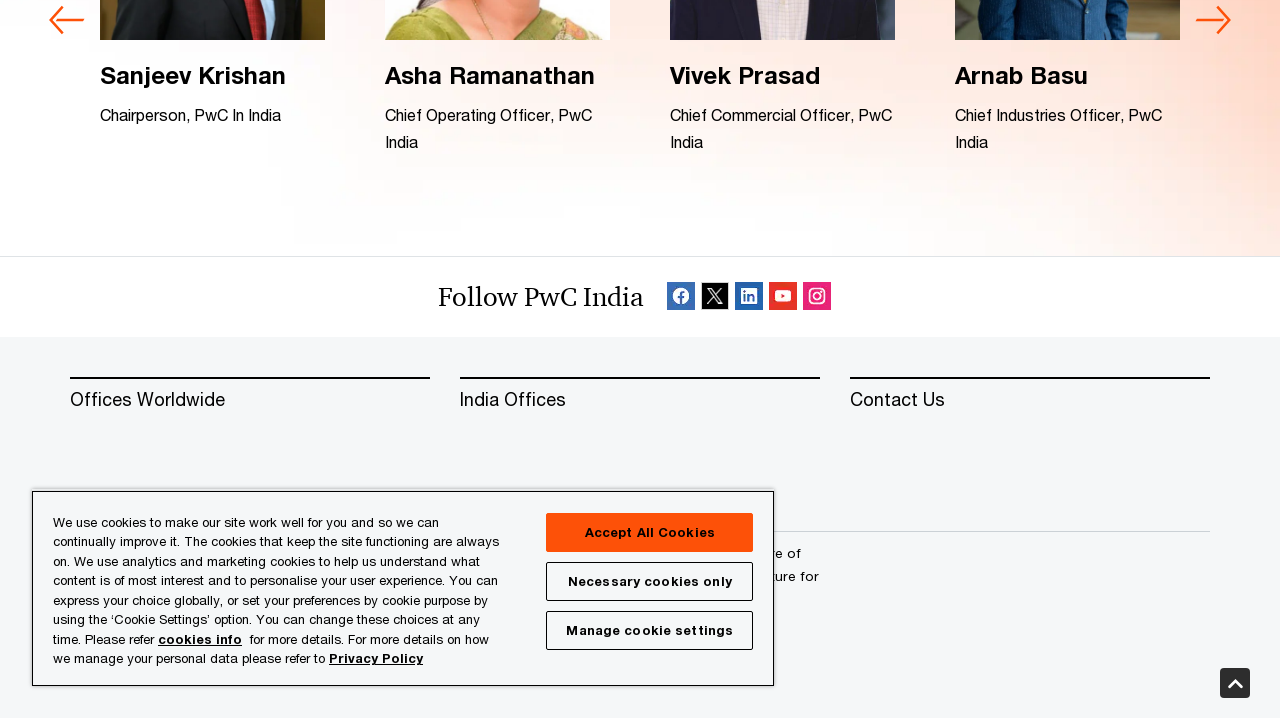

Waited for lazy-loaded content to load
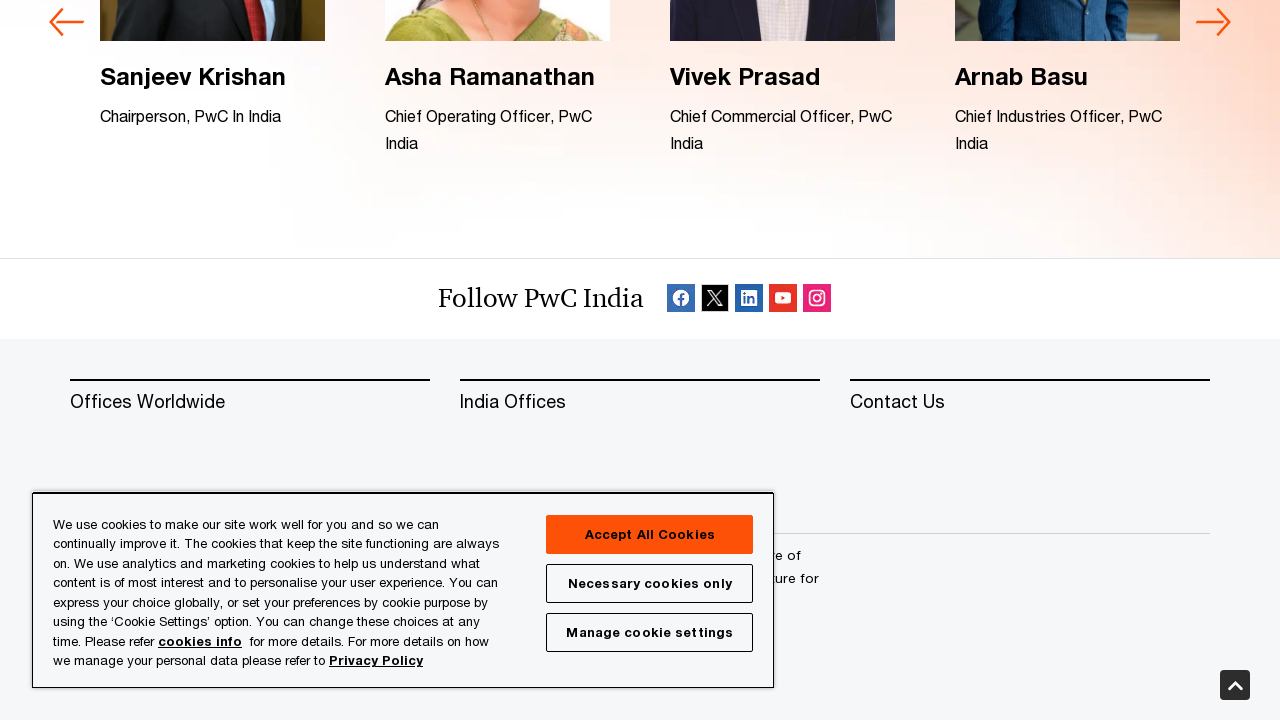

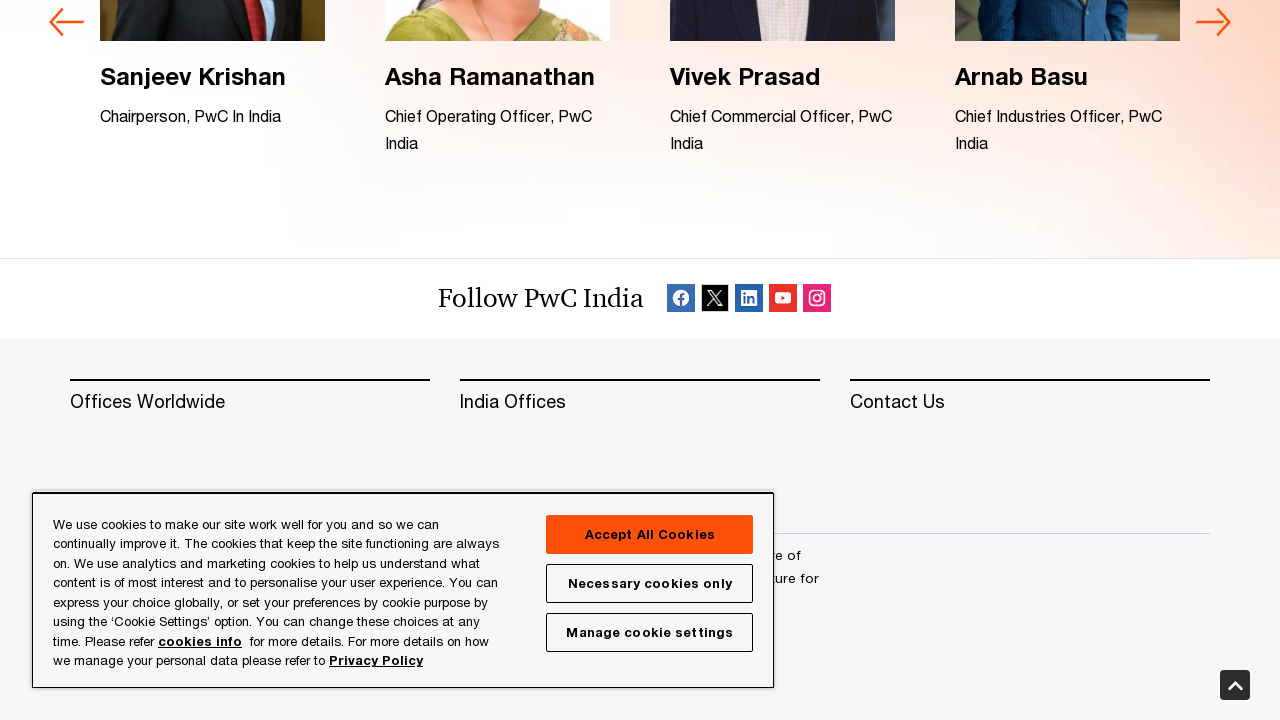